Tests prompt alert functionality by clicking show prompt button, entering text in the alert, and verifying the text appears on the page

Starting URL: https://testpages.herokuapp.com/styled/alerts/alert-test.html

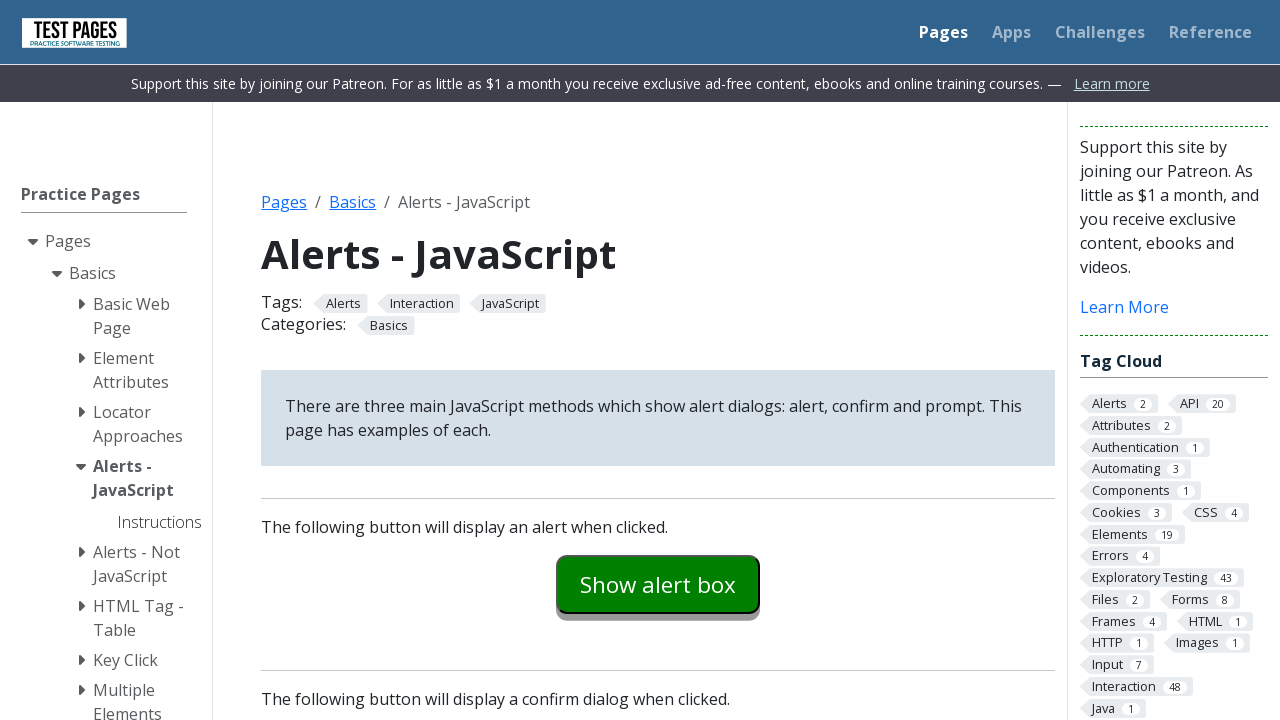

Set up dialog handler for prompt alerts
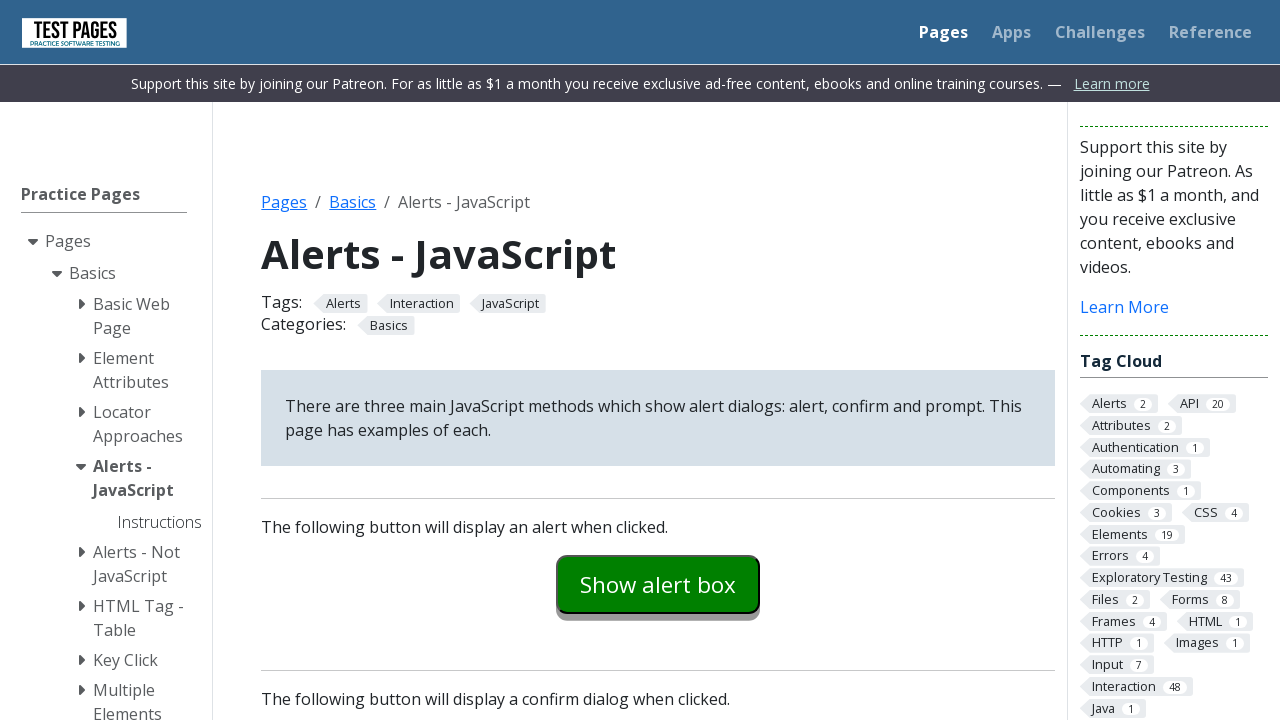

Clicked the show prompt button at (658, 360) on #promptexample
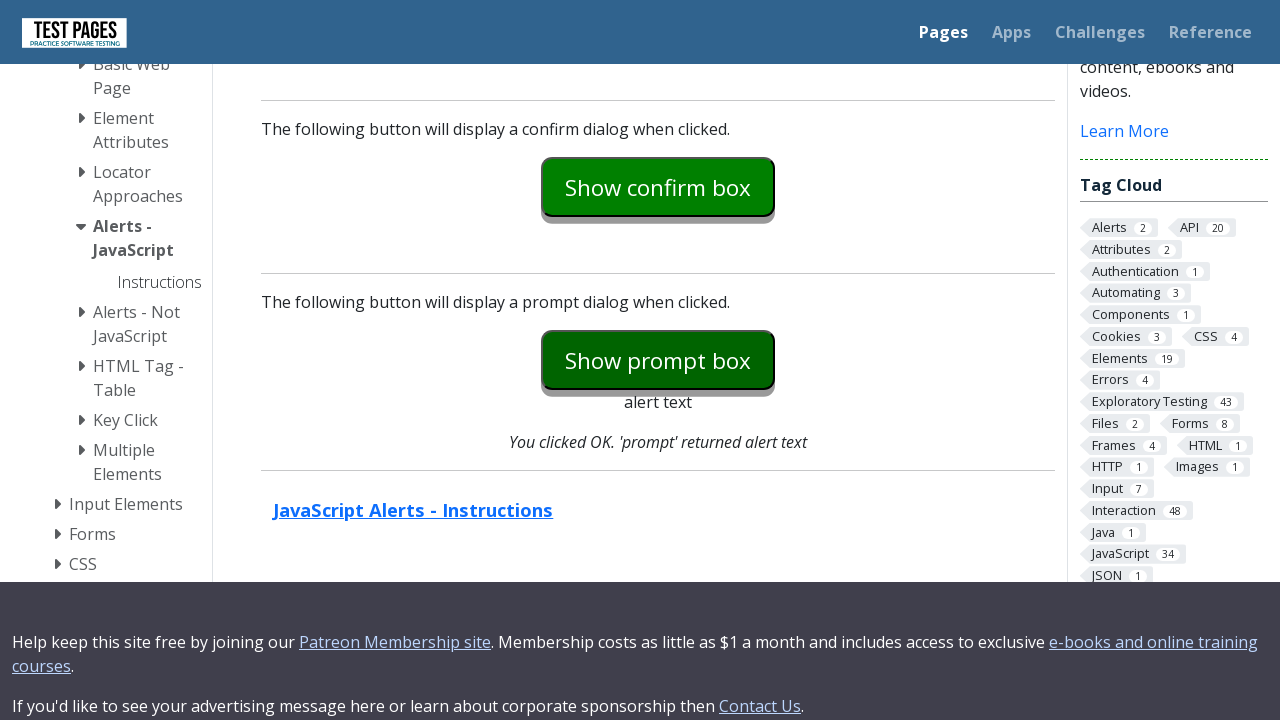

Verified that entered text 'alert text' appears in the result element
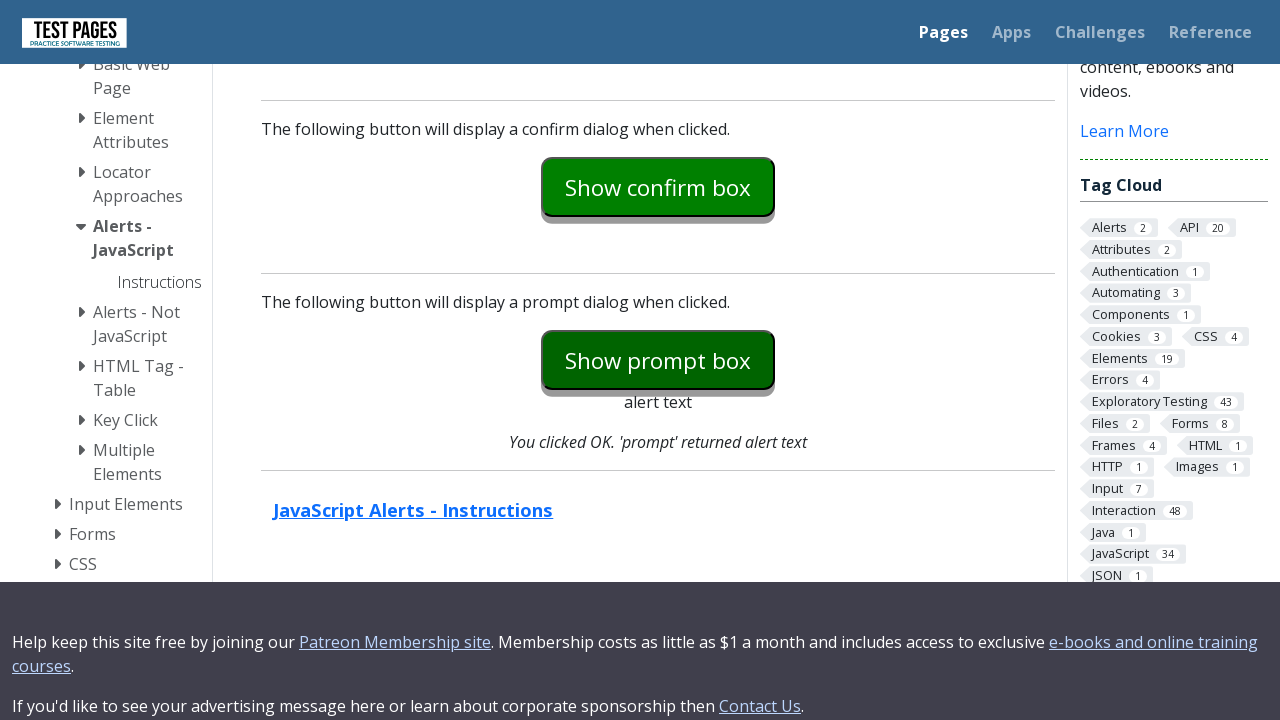

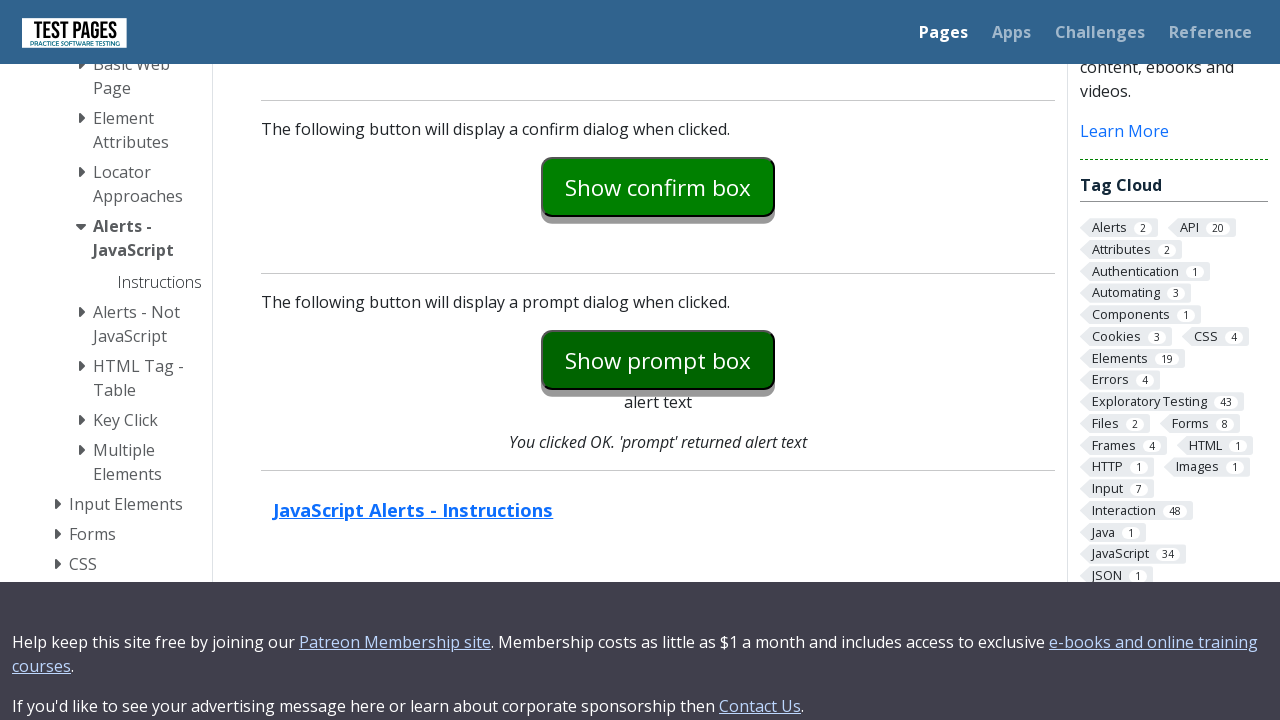